Tests JavaScript execution capabilities by scrolling the page down 500 pixels and retrieving the page URL and title from a practice page.

Starting URL: https://selectorshub.com/xpath-practice-page/

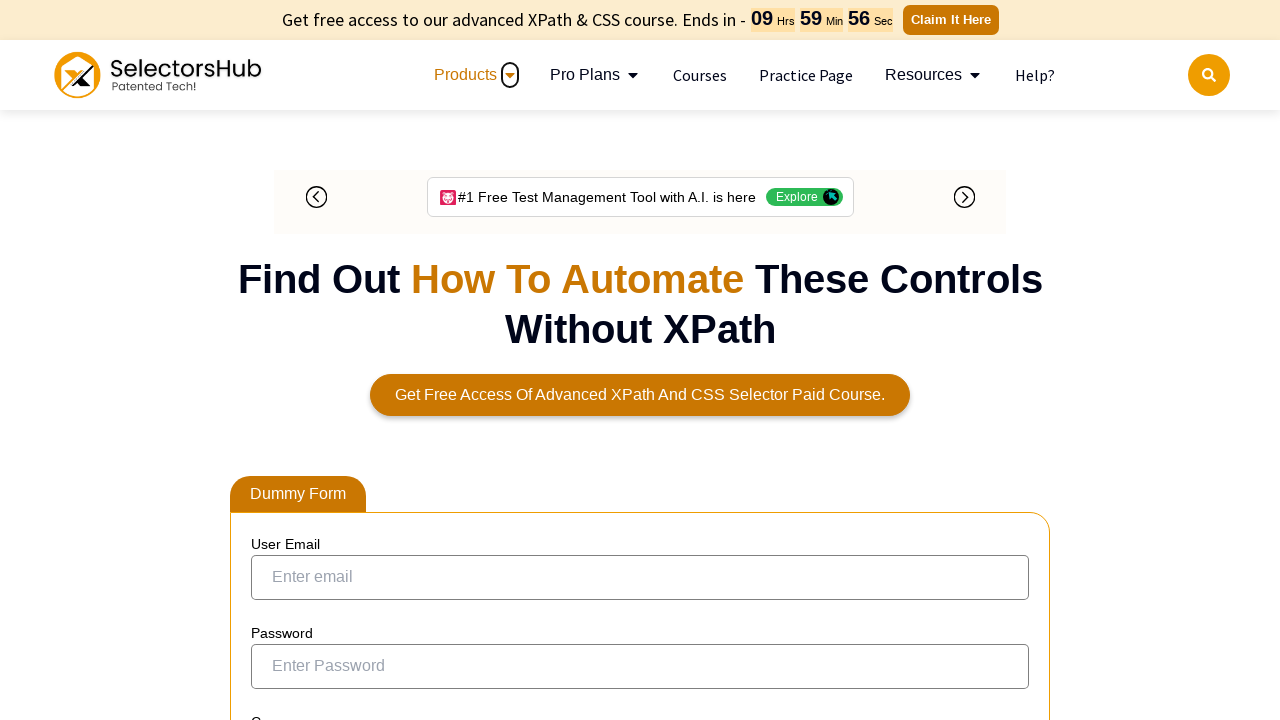

Set viewport size to 1920x1080
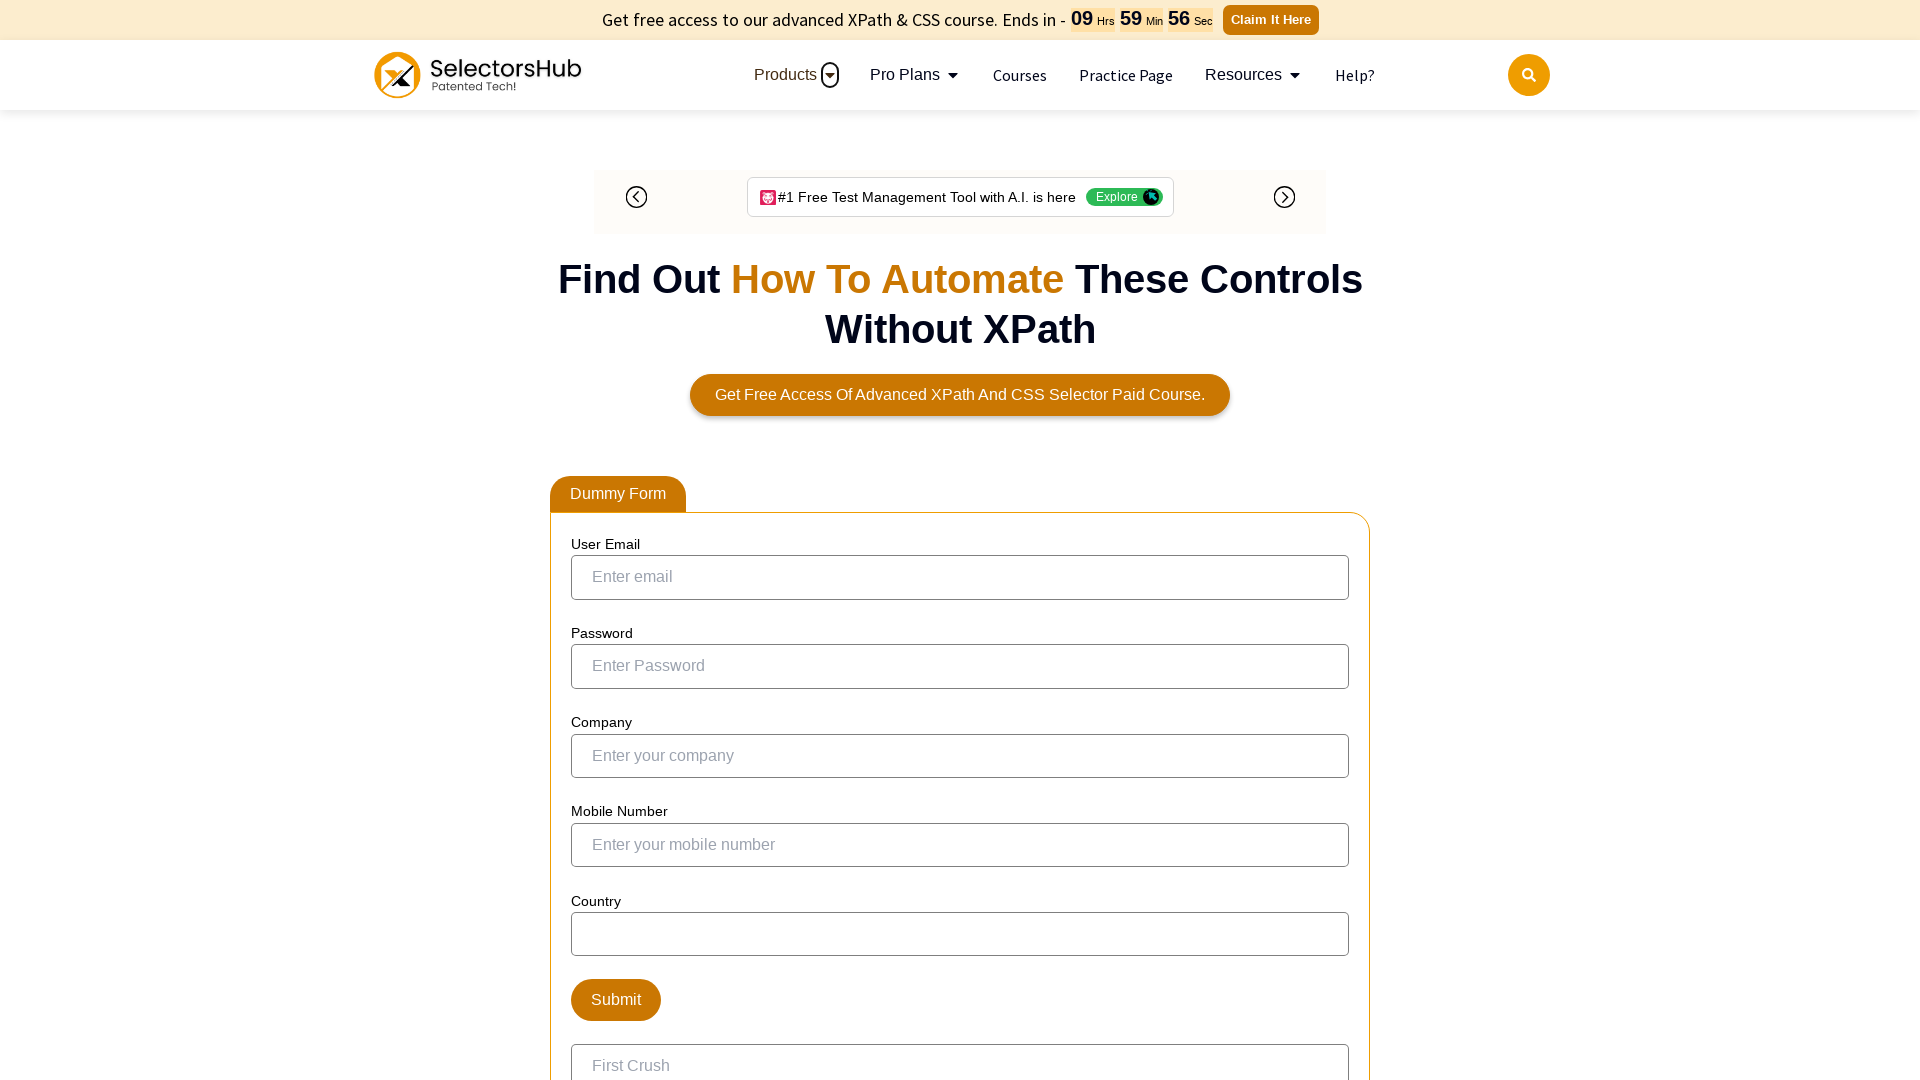

Scrolled page down by 500 pixels using JavaScript
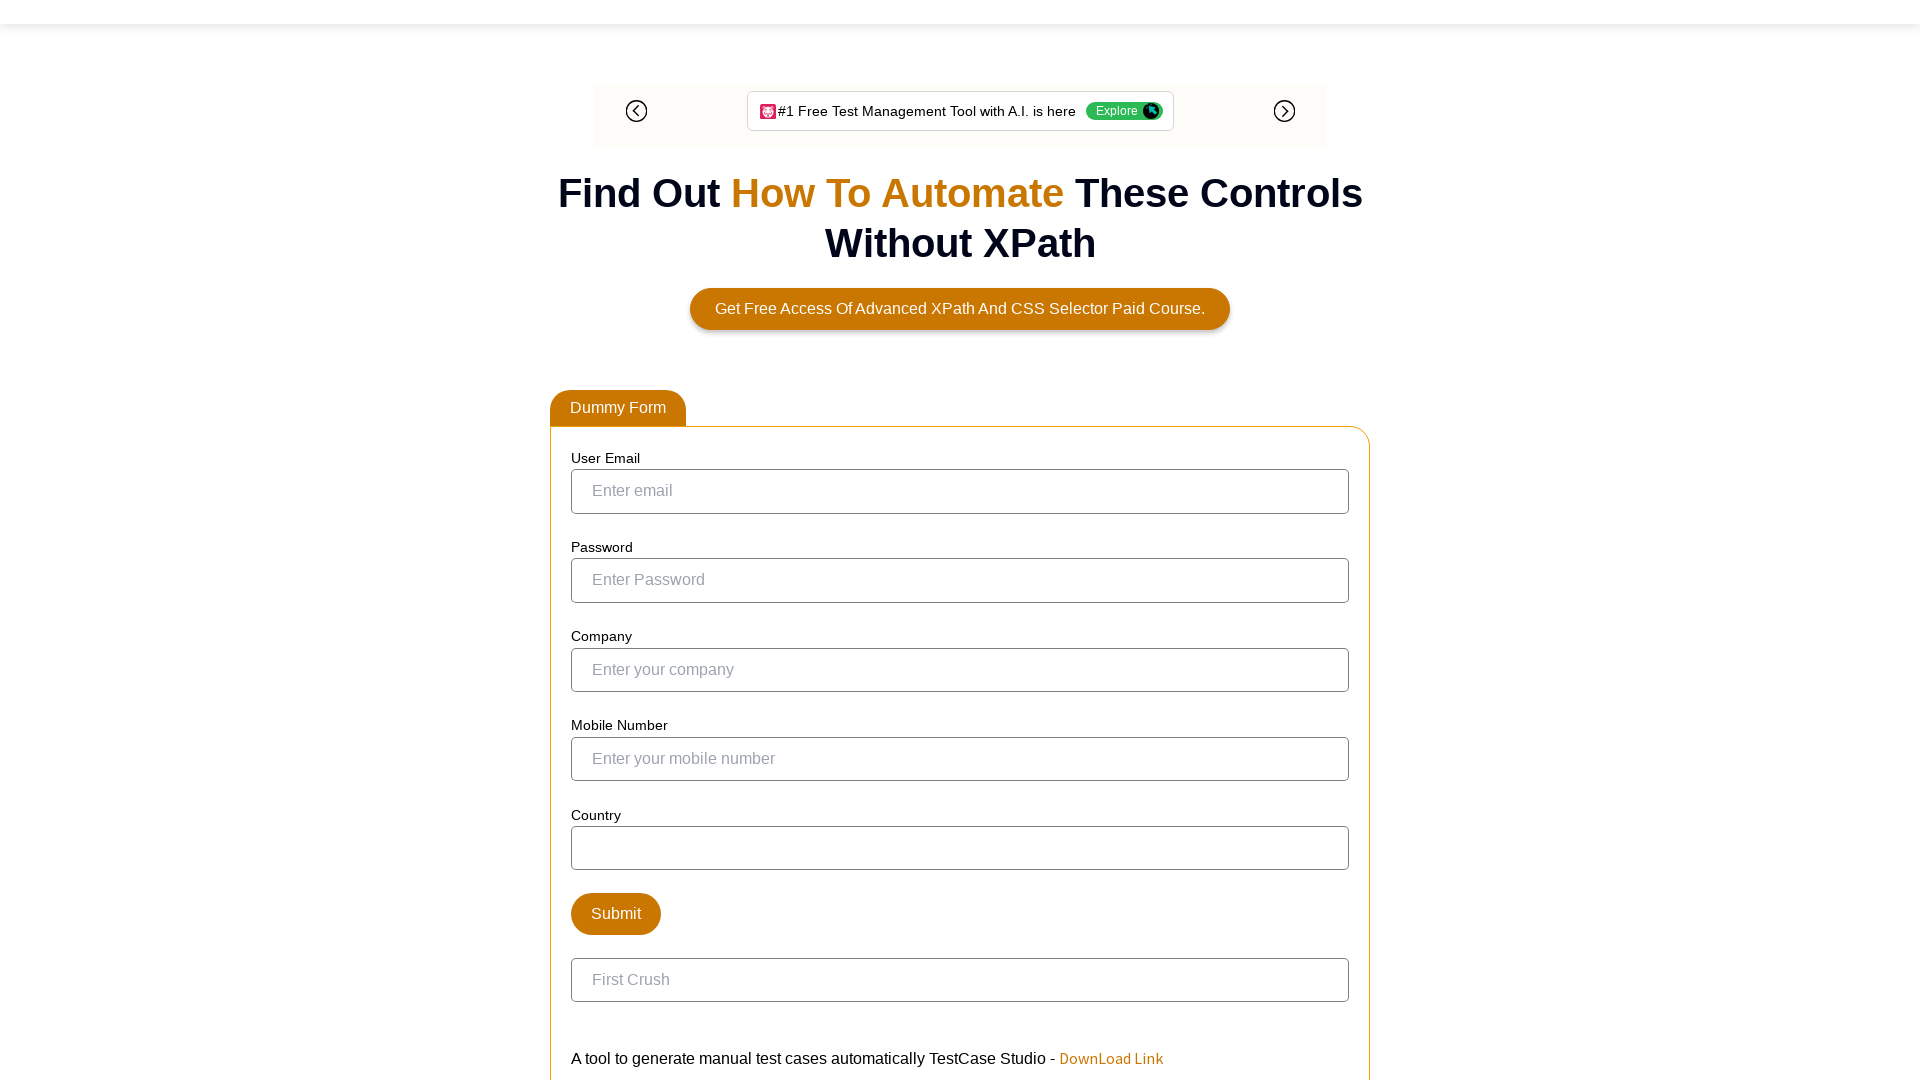

Retrieved page URL
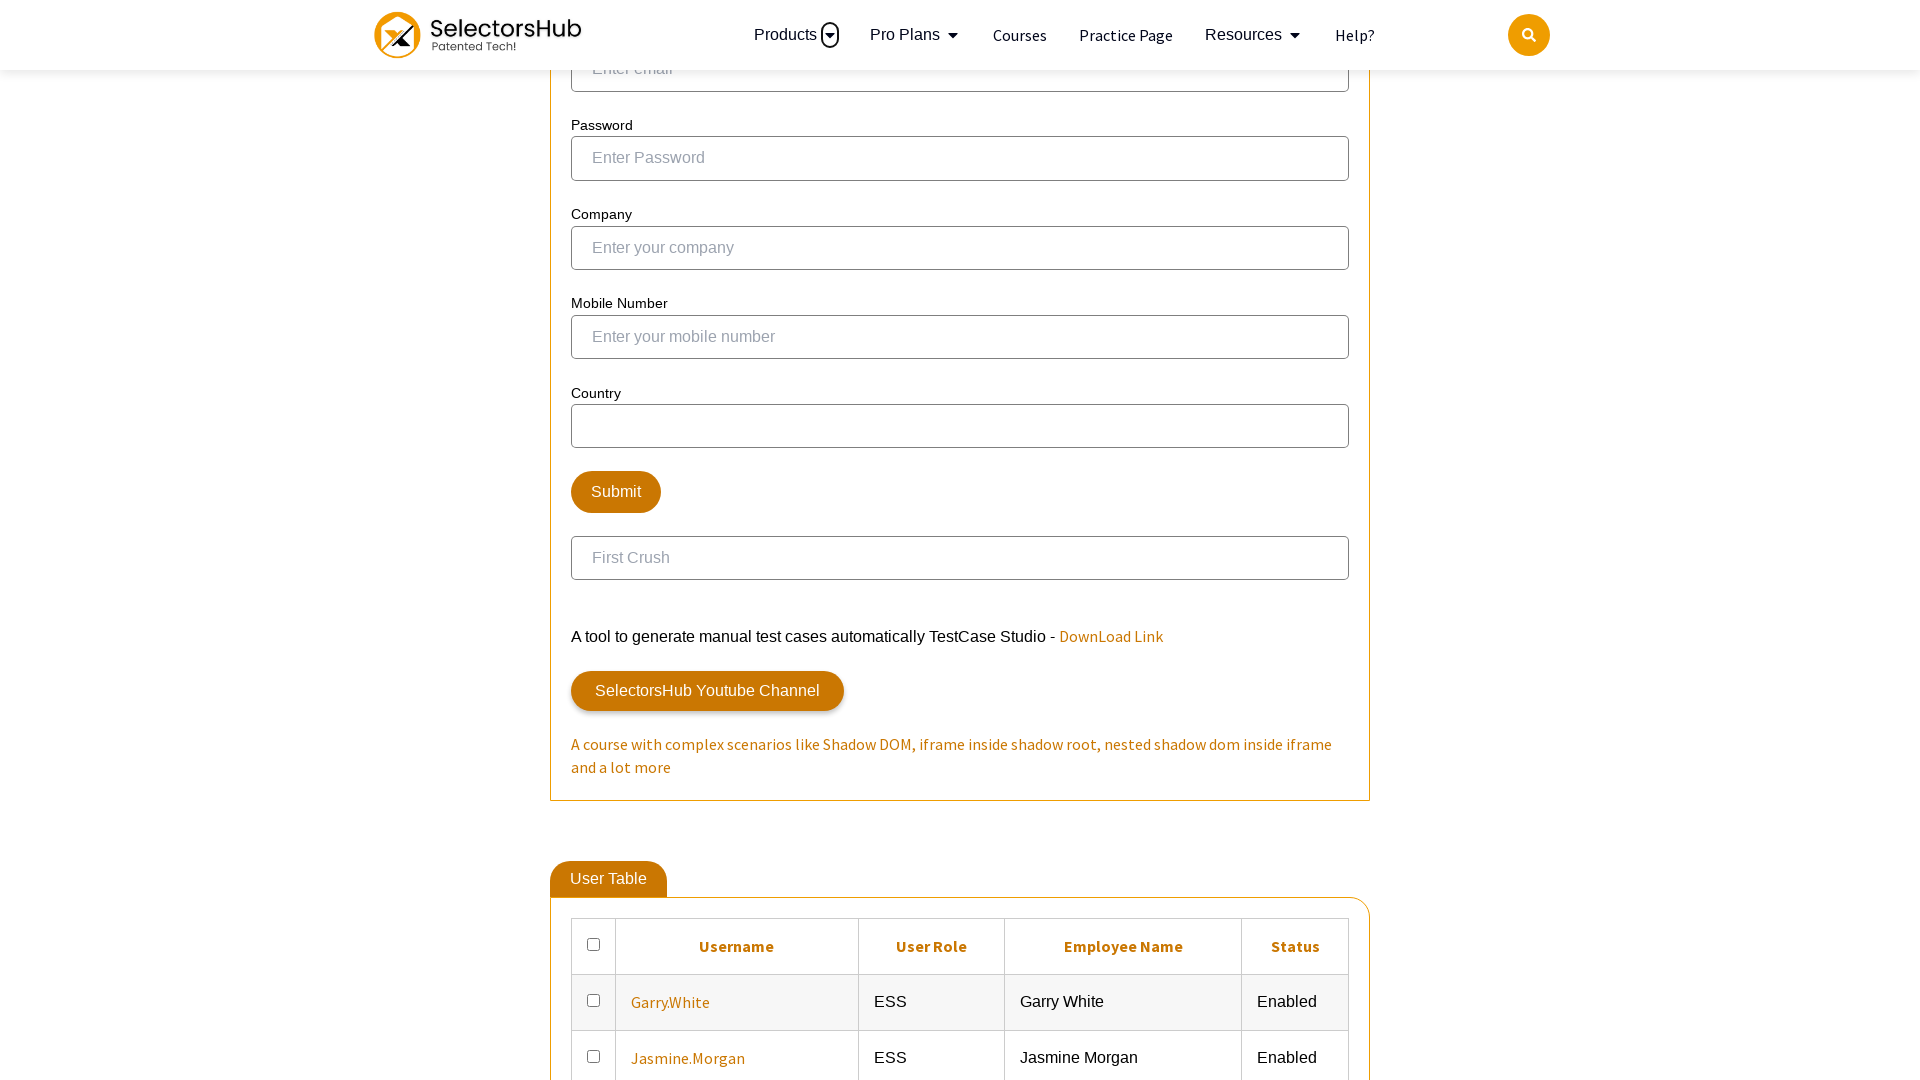

Retrieved page title
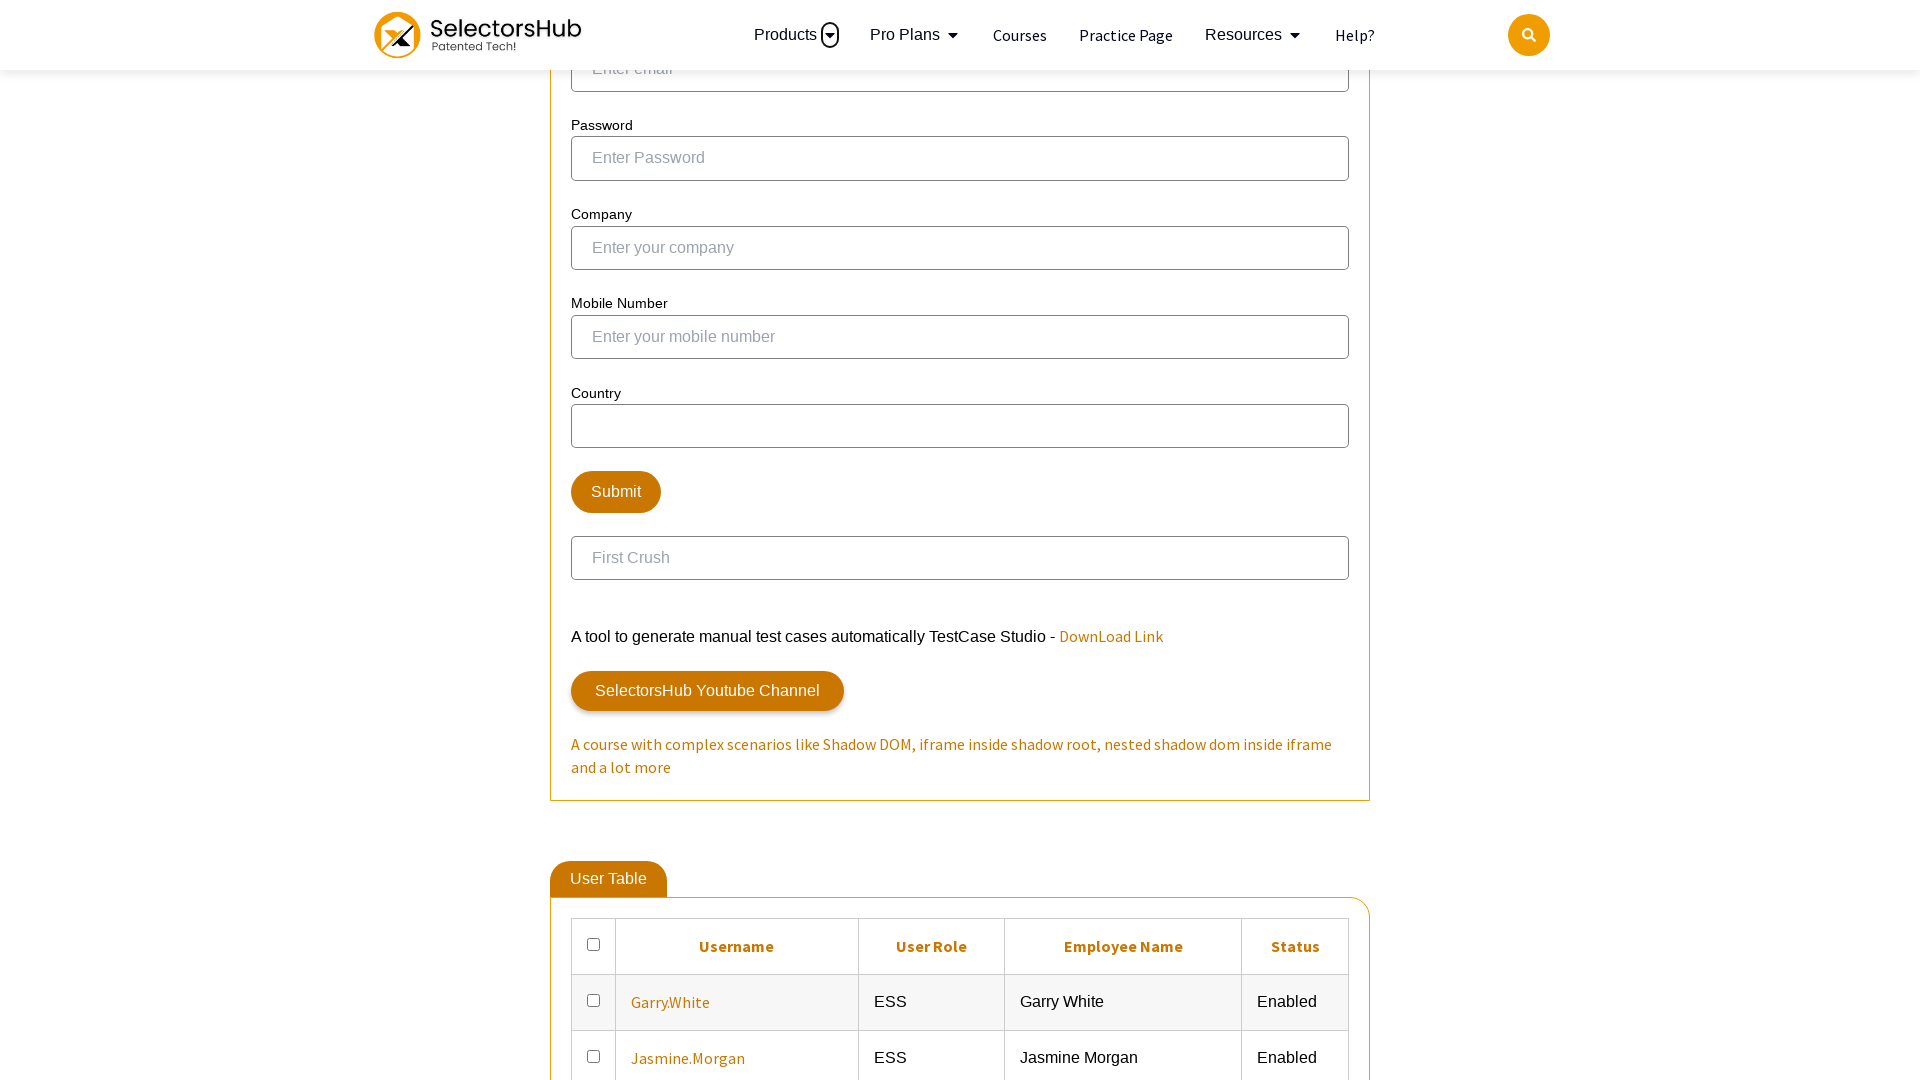

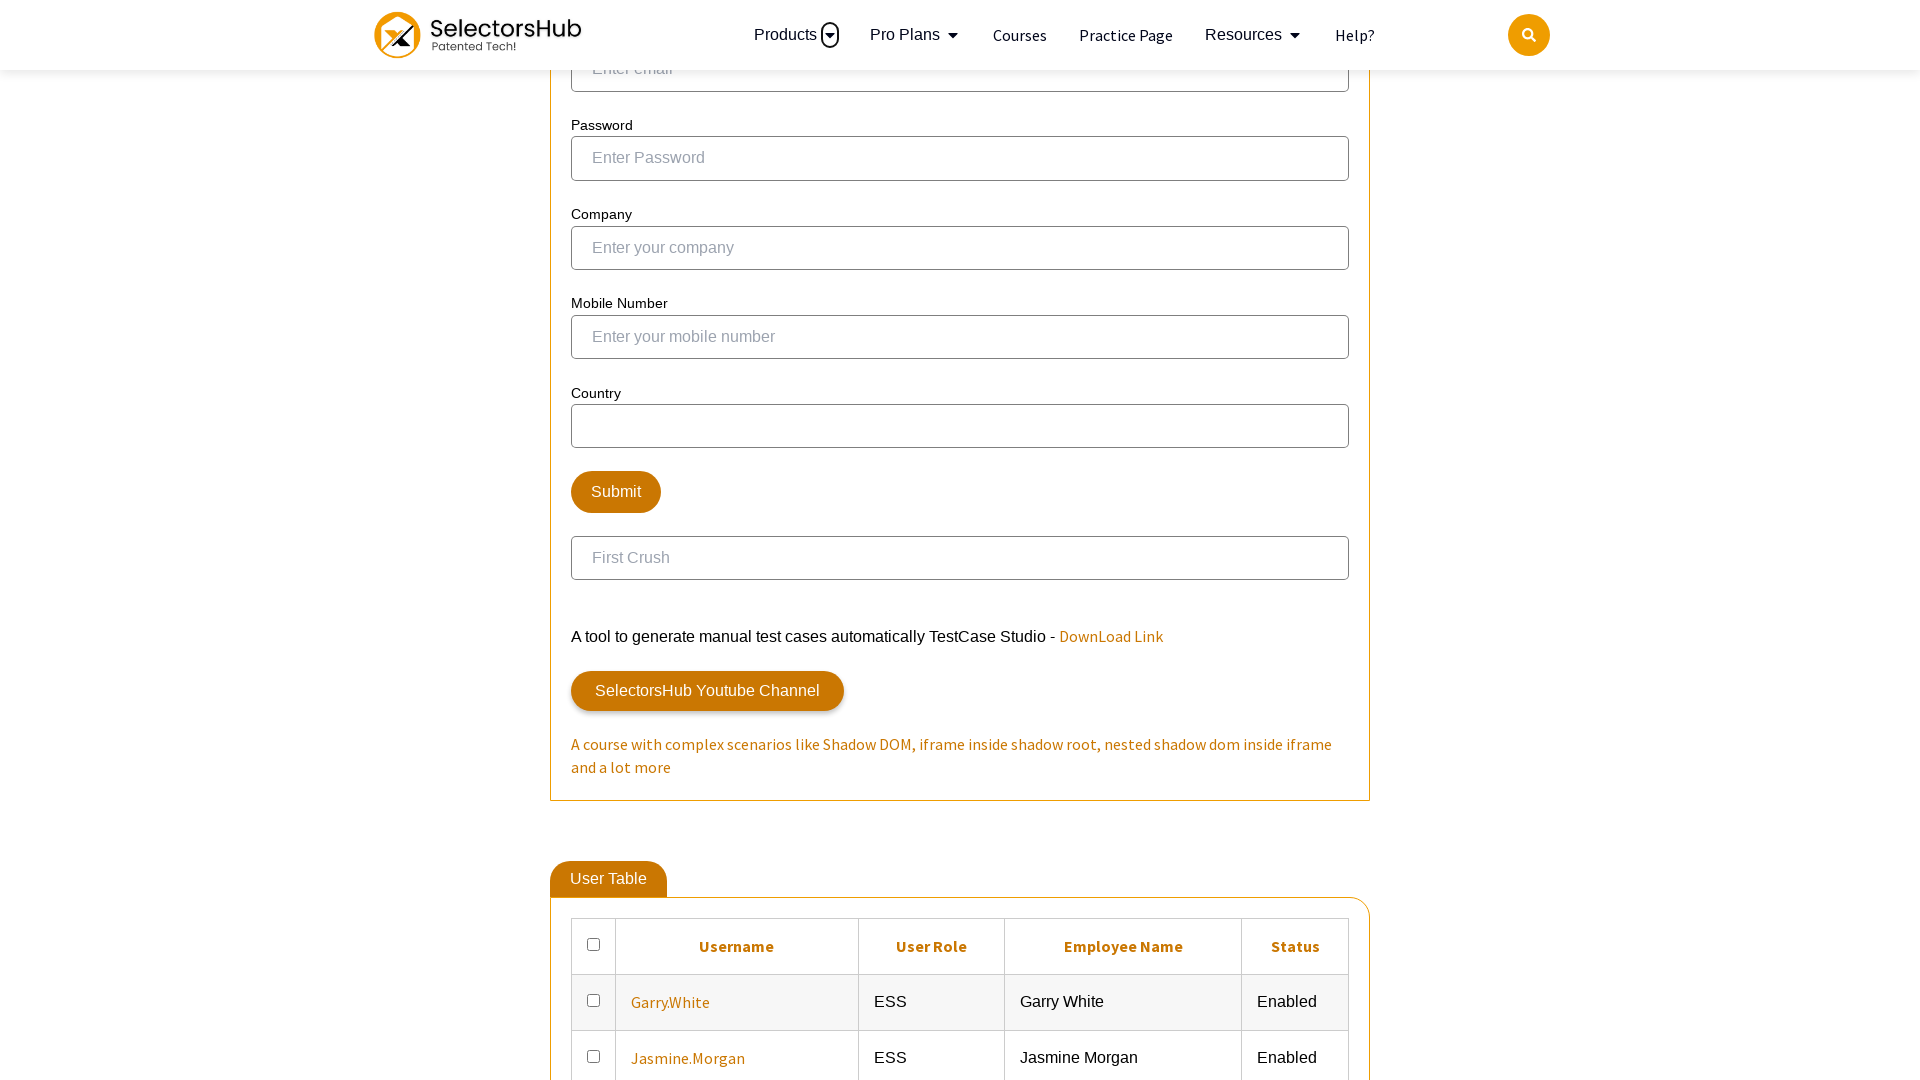